Tests the stock search functionality on Settrade Thai stock exchange website by dismissing an ads popup, clicking the search bar, and searching for a stock symbol (PTT).

Starting URL: https://www.settrade.com/th/home

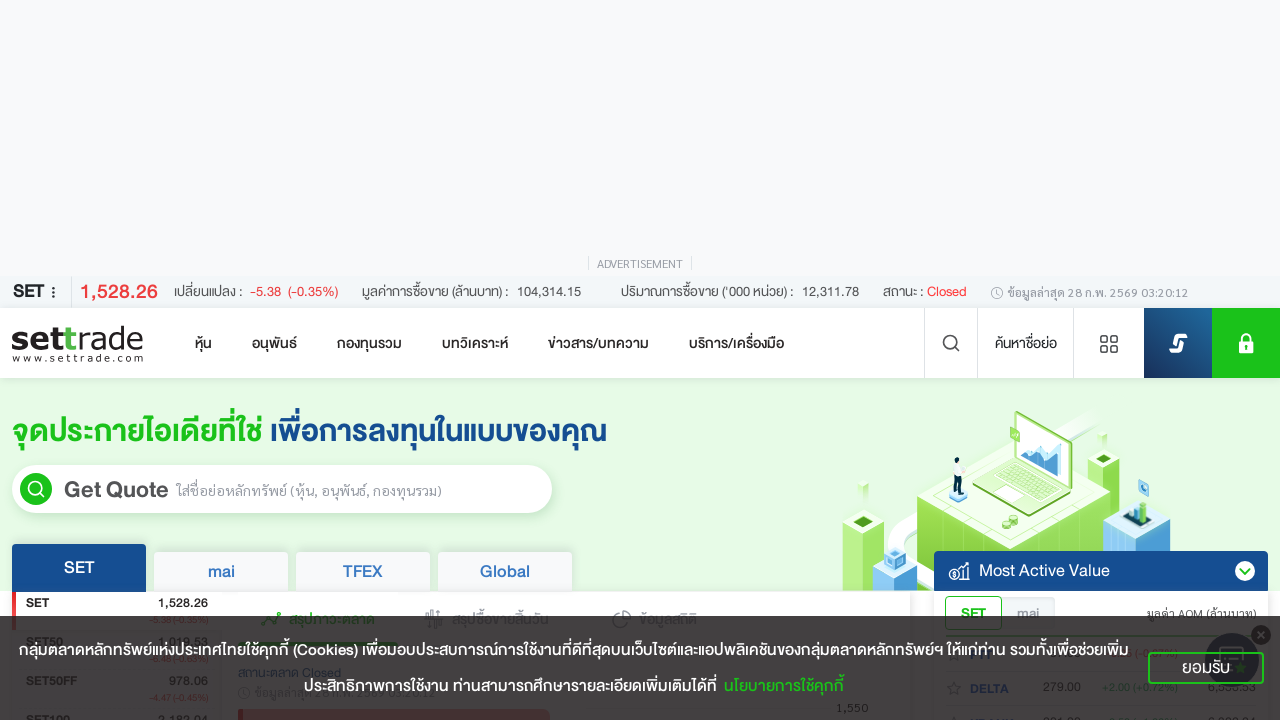

Search bar became visible
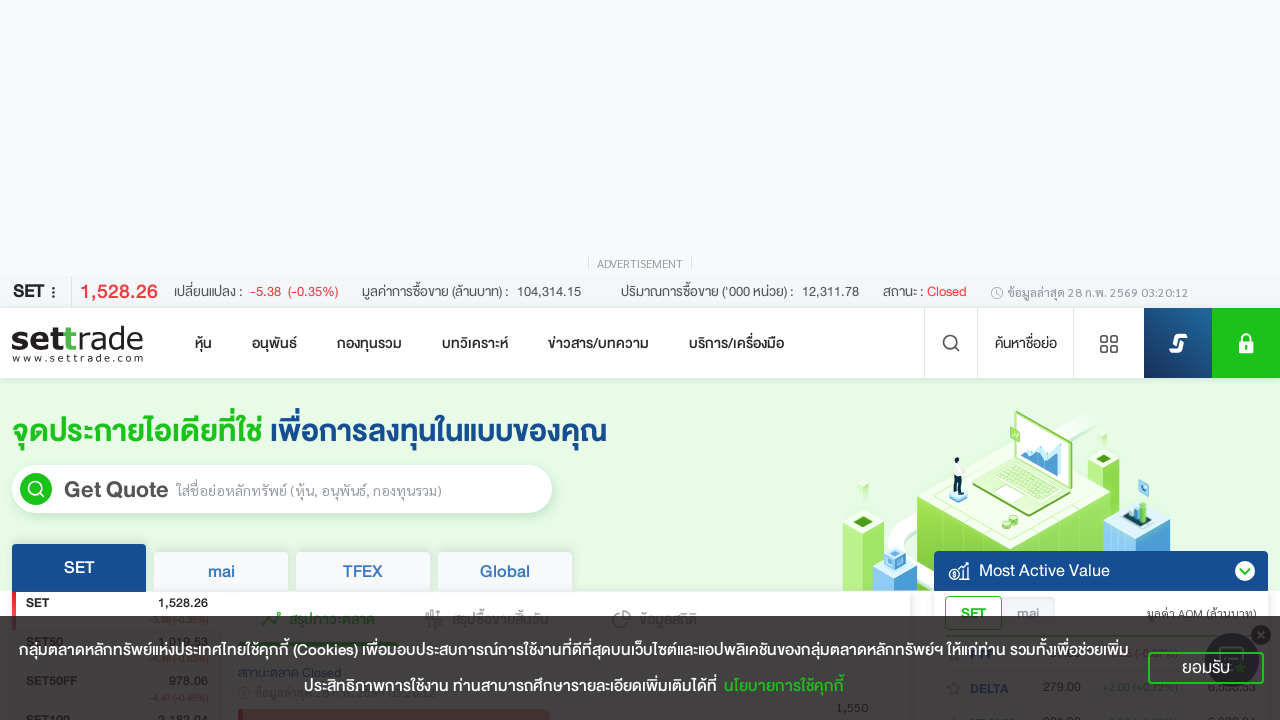

Clicked on the search bar to activate it at (951, 343) on xpath=//*[@id='appbar']/div[1]/div[2]/div/div/div[1]
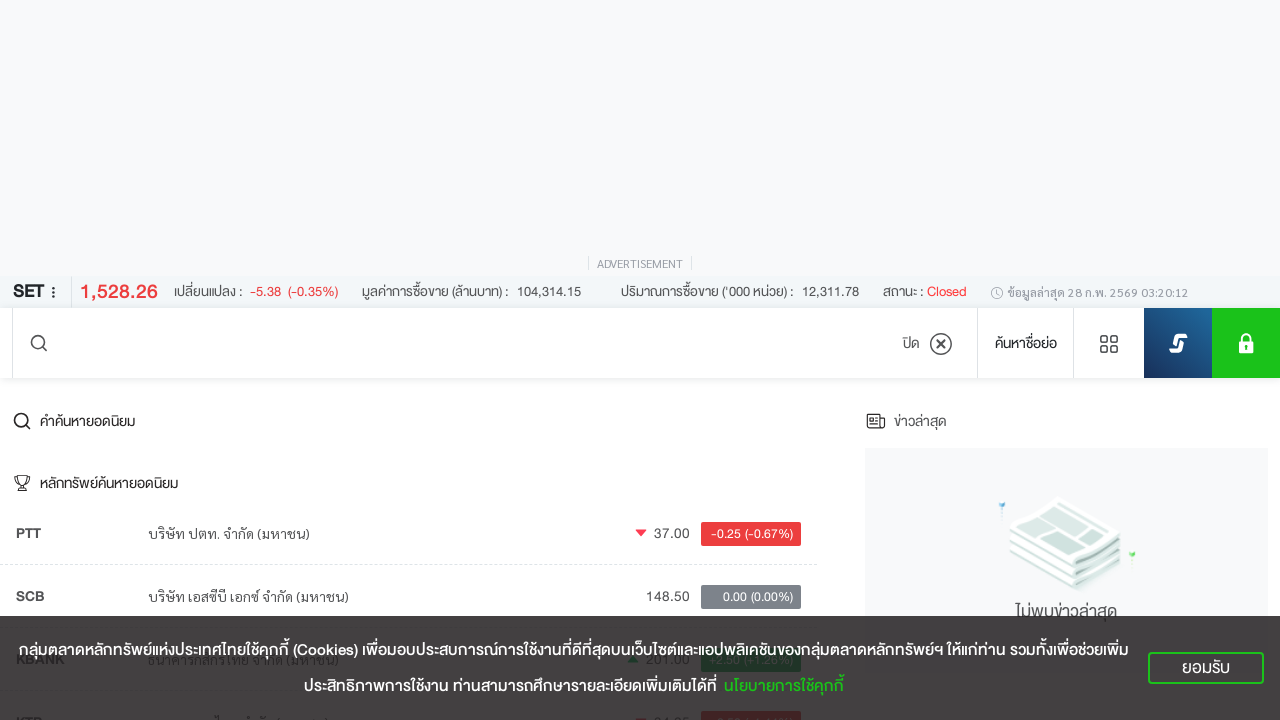

Stock name input field became visible
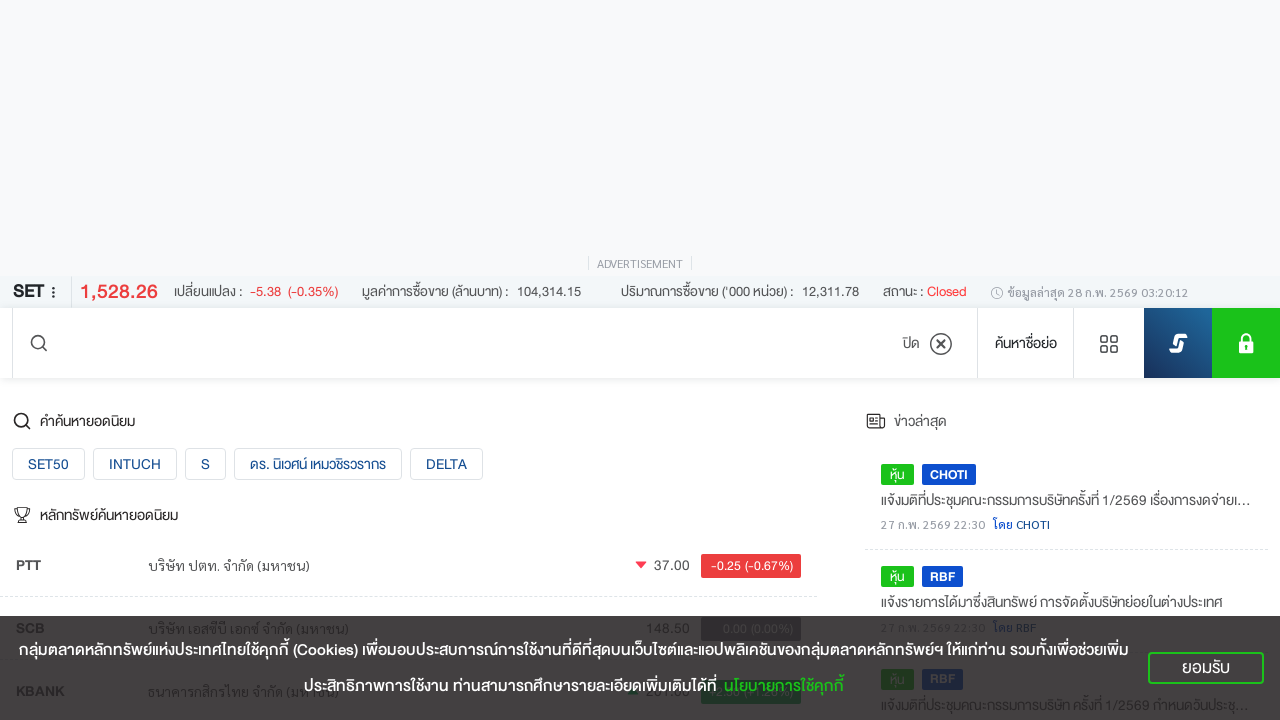

Clicked on the stock name input field at (468, 343) on xpath=//*[@id='appbar']/div[1]/div[2]/div/div/div[1]/div[1]/input
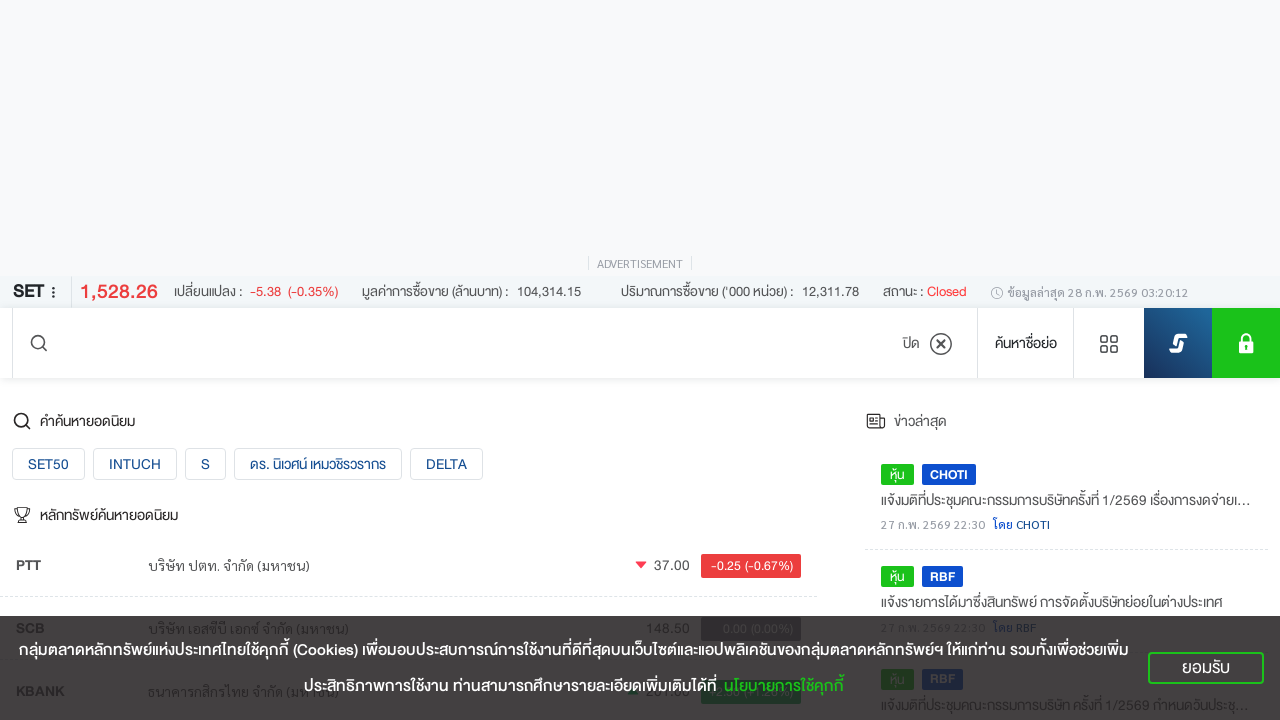

Entered stock symbol 'PTT' in the search field on xpath=//*[@id='appbar']/div[1]/div[2]/div/div/div[1]/div[1]/input
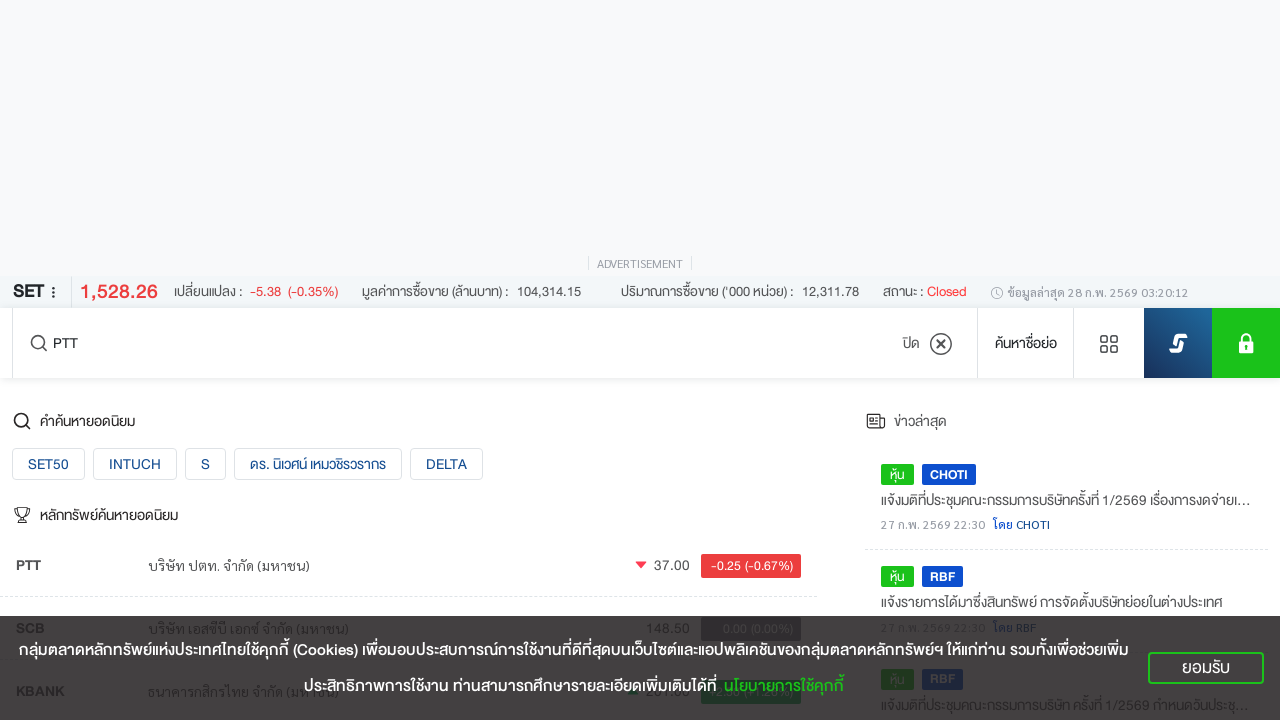

Pressed Enter to search for PTT stock on xpath=//*[@id='appbar']/div[1]/div[2]/div/div/div[1]/div[1]/input
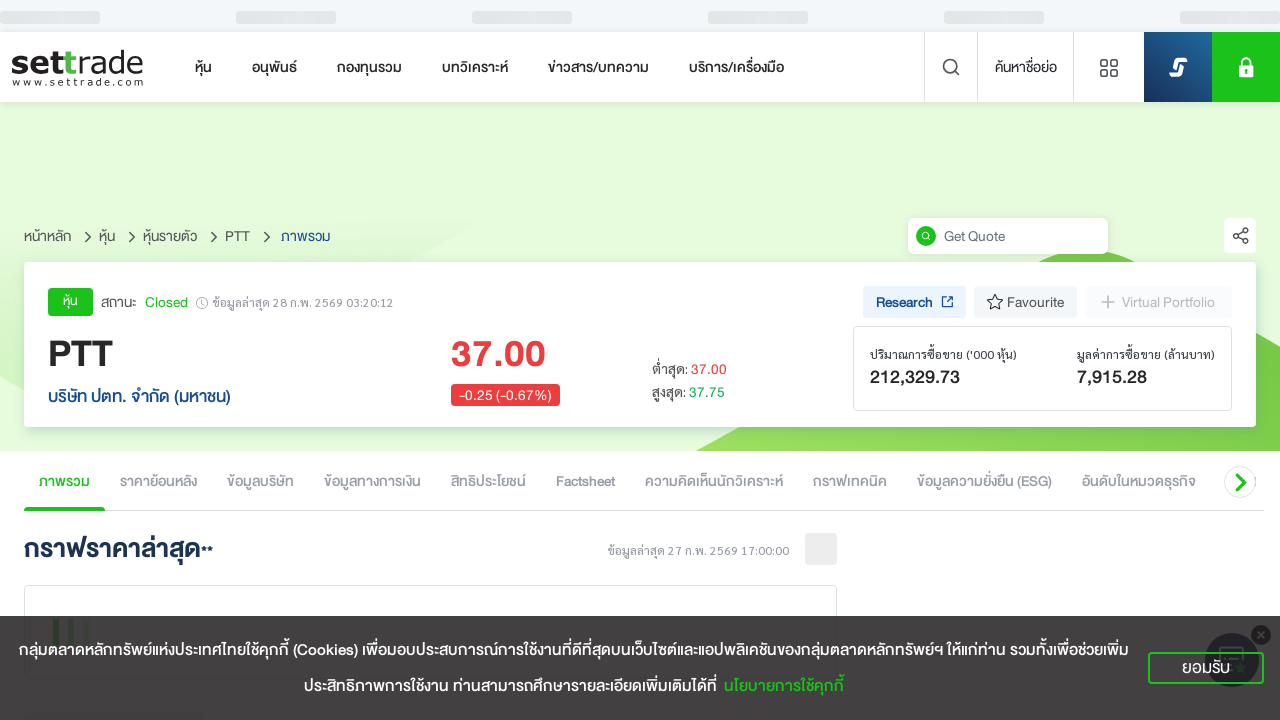

Waited for search results to load
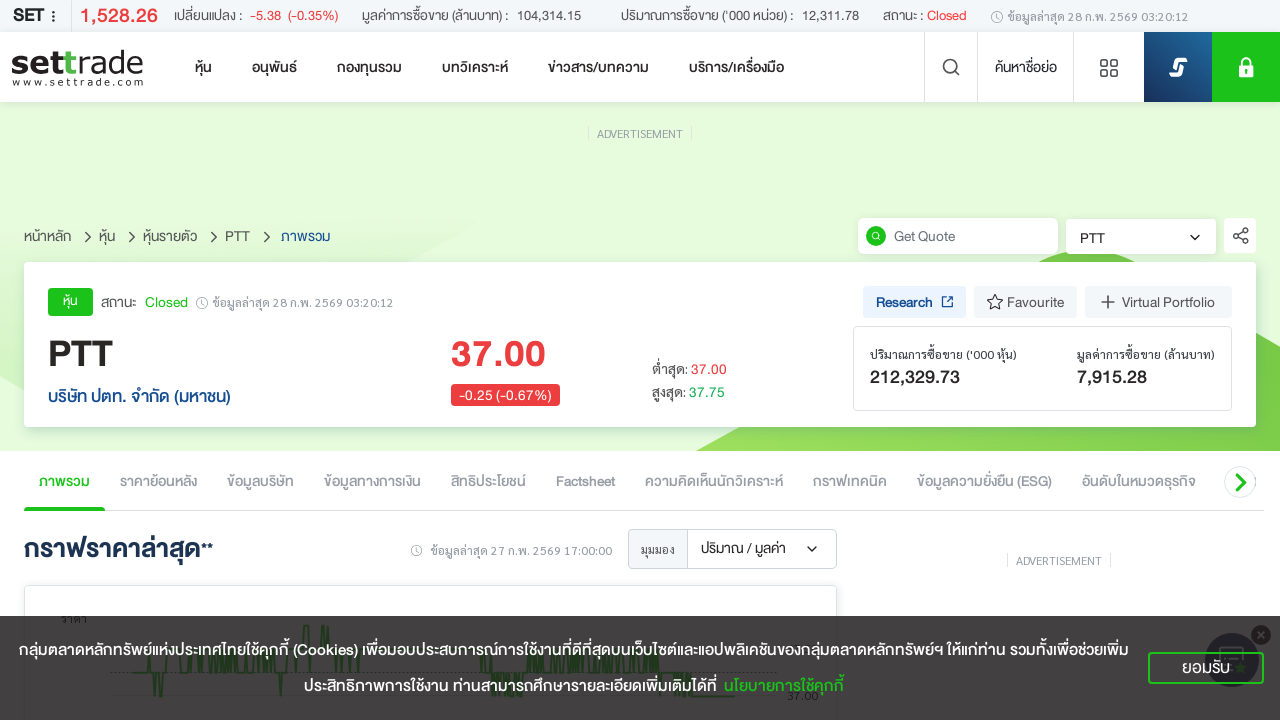

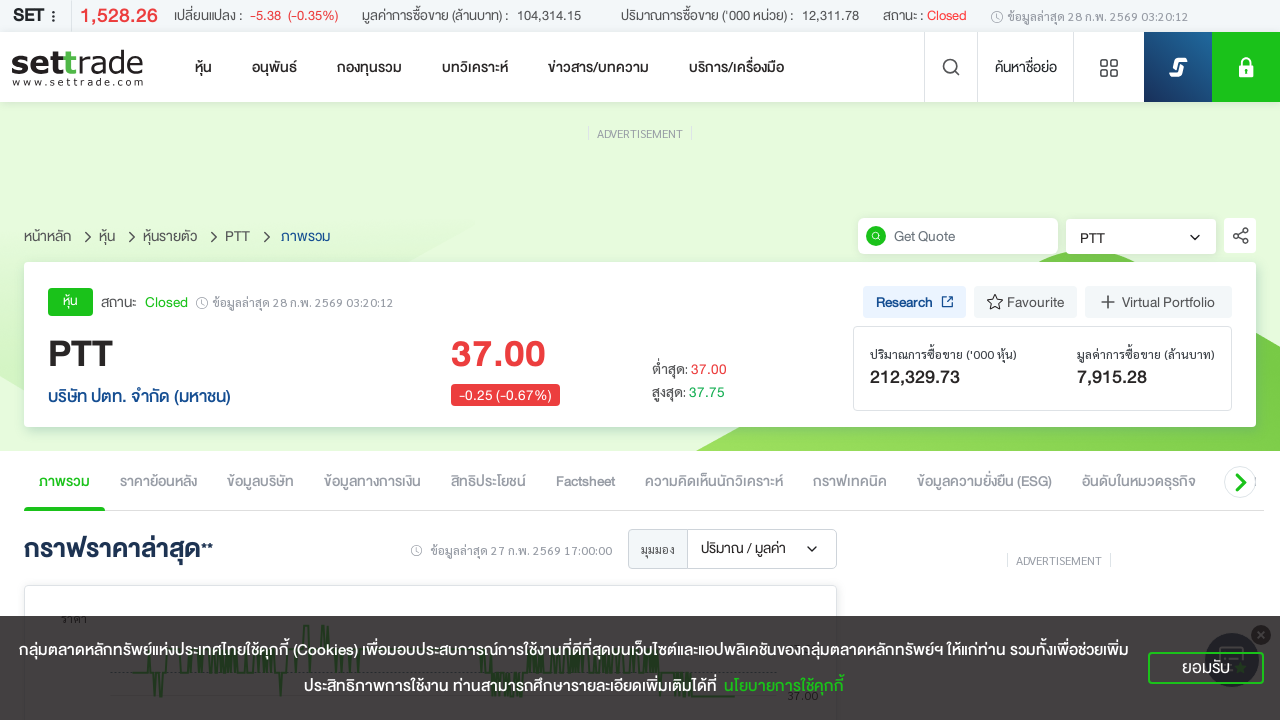